Tests password generator by entering master password "qwe123" and sitename "gmail.com", clicking Generate button, and verifying the generated password matches expected value.

Starting URL: http://angel.net/~nic/passwd.current.html

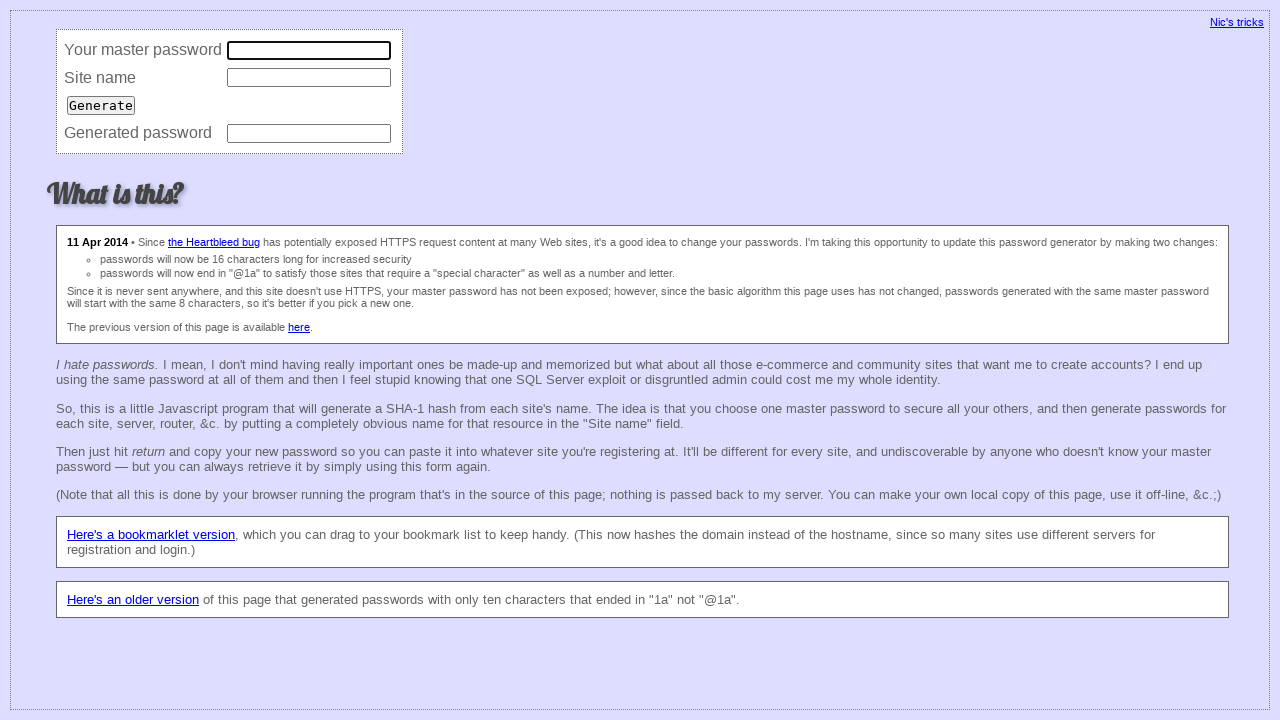

Filled master password field with 'qwe123' on input[name='master']
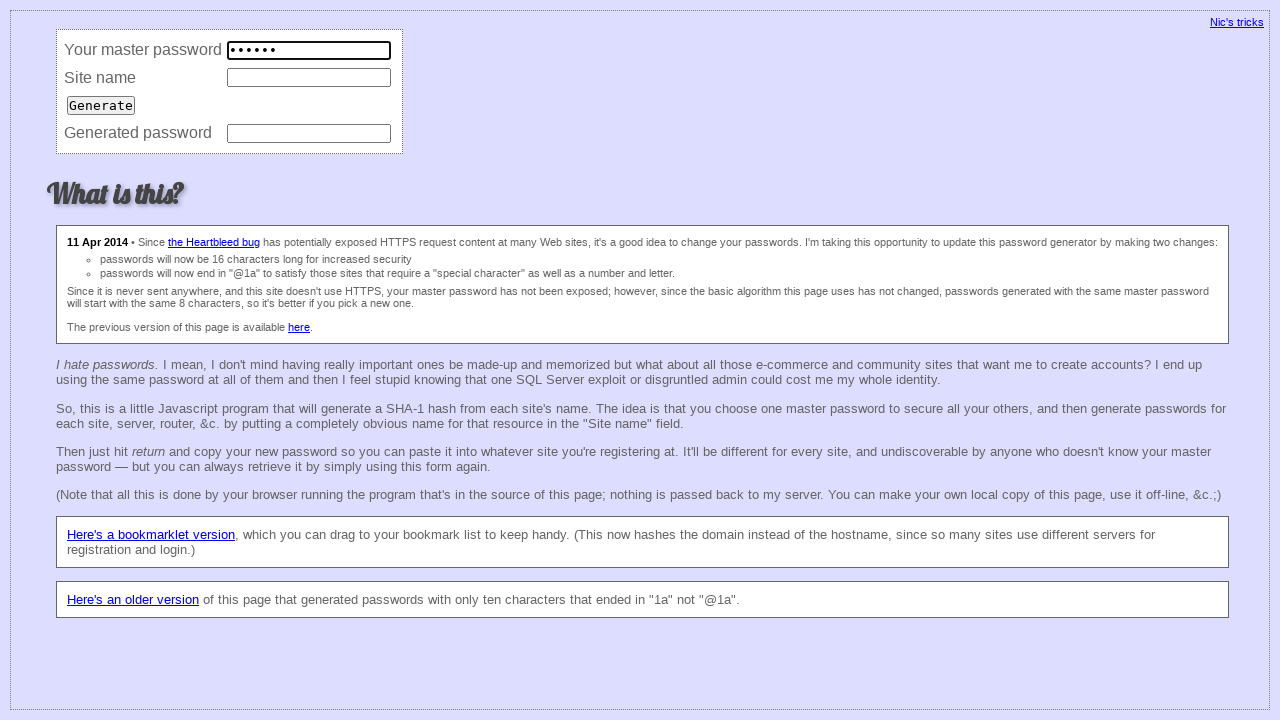

Filled sitename field with 'gmail.com' on input[name='site']
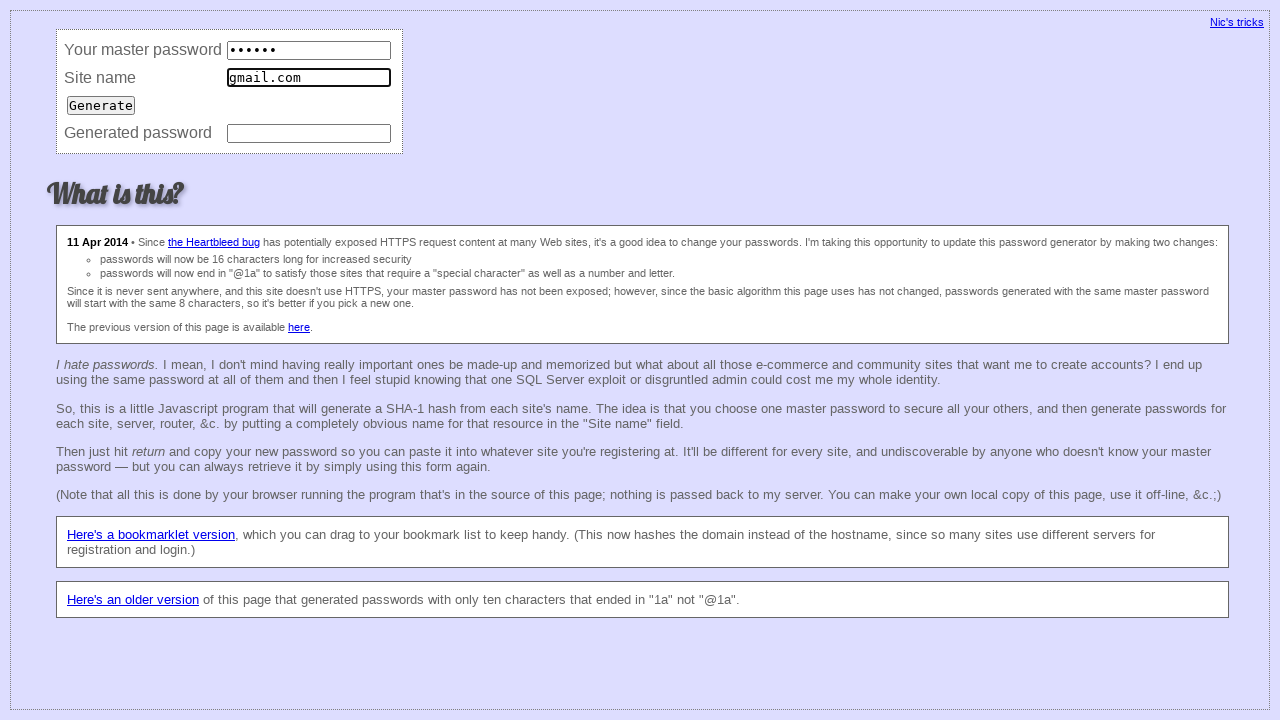

Clicked Generate button to create password at (101, 105) on input[value='Generate']
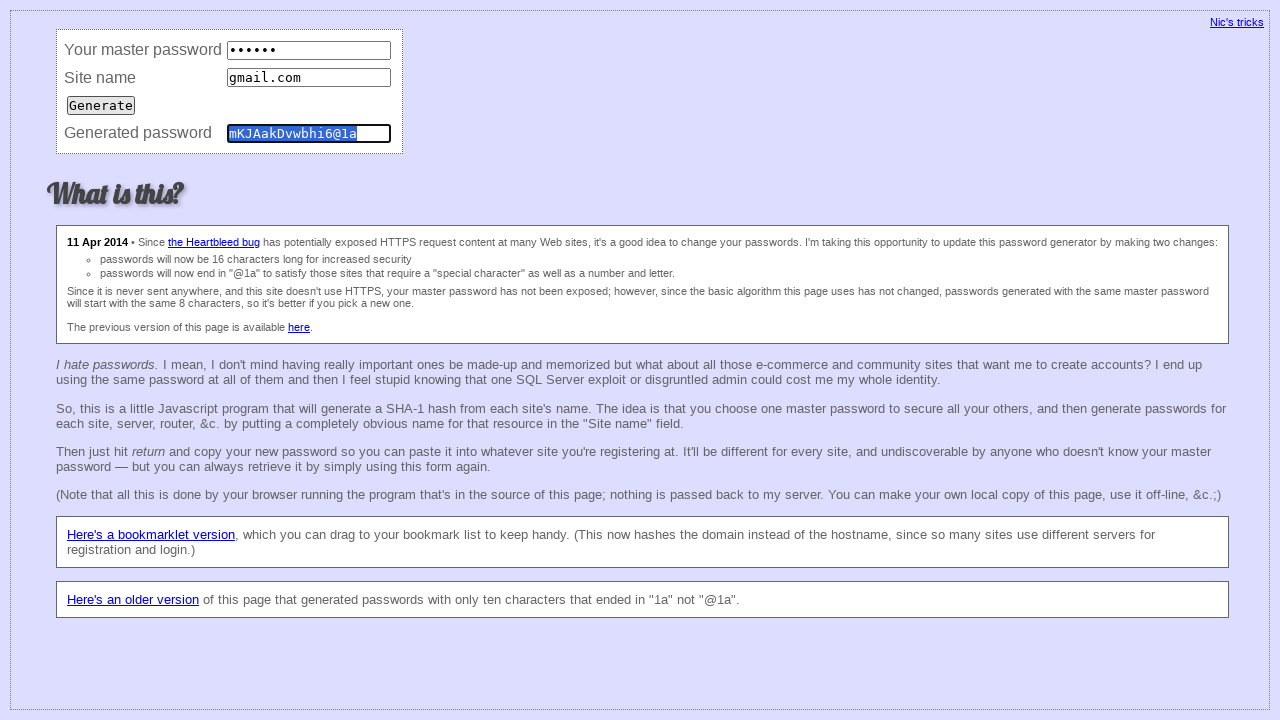

Verified generated password matches expected value 'mKJAakDvwbhi6@1a'
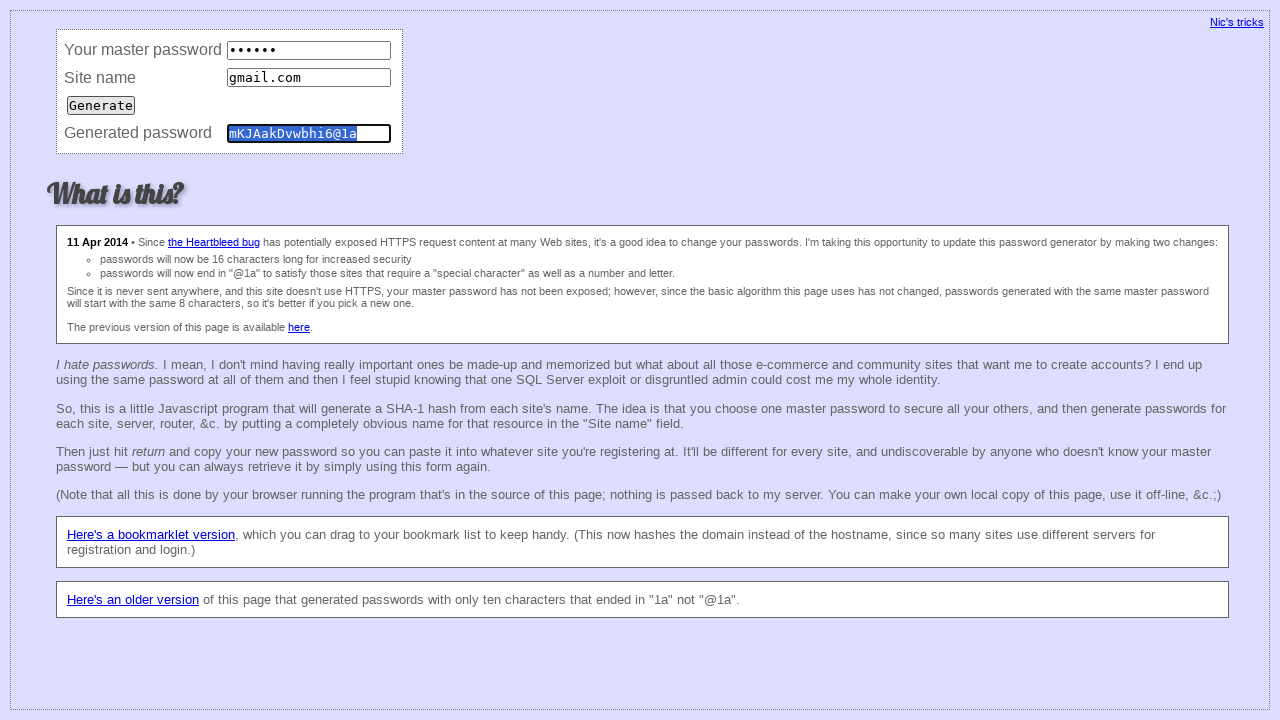

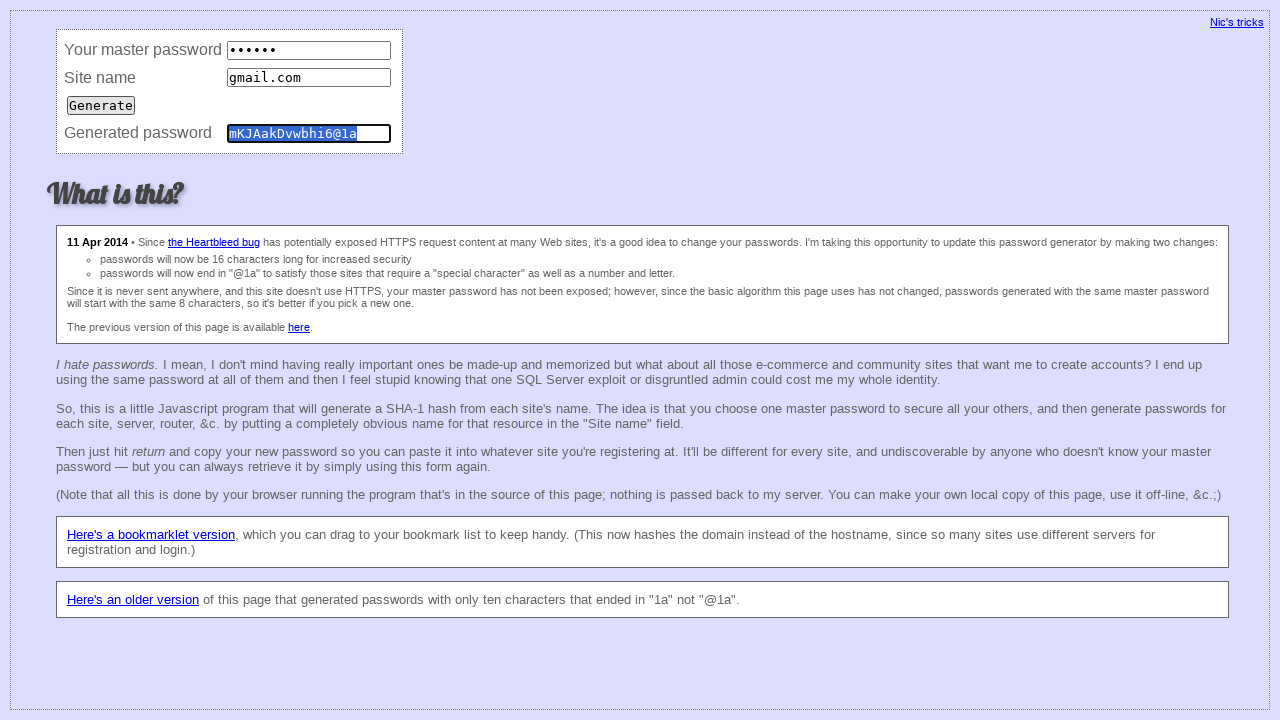